Tests prompt alert handling by clicking a button, entering text into the prompt dialog, and accepting it

Starting URL: https://training-support.net/webelements/alerts

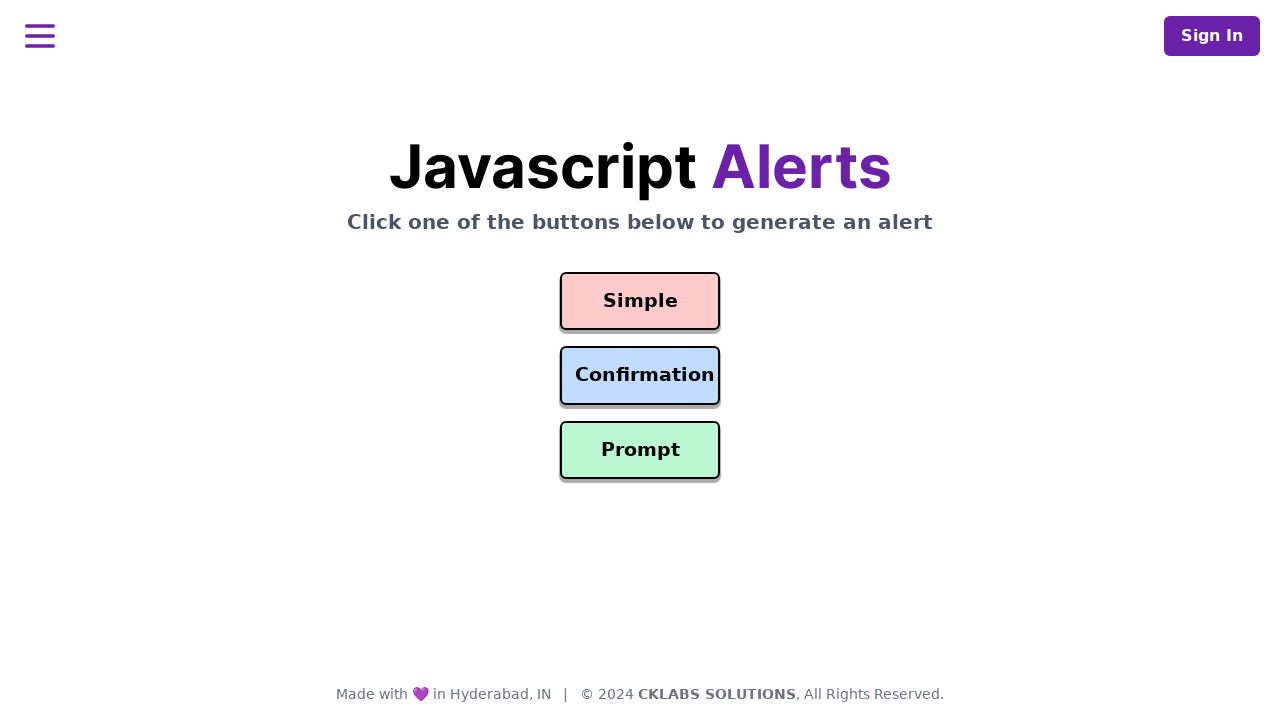

Set up dialog handler to accept prompt with 'Custom Message'
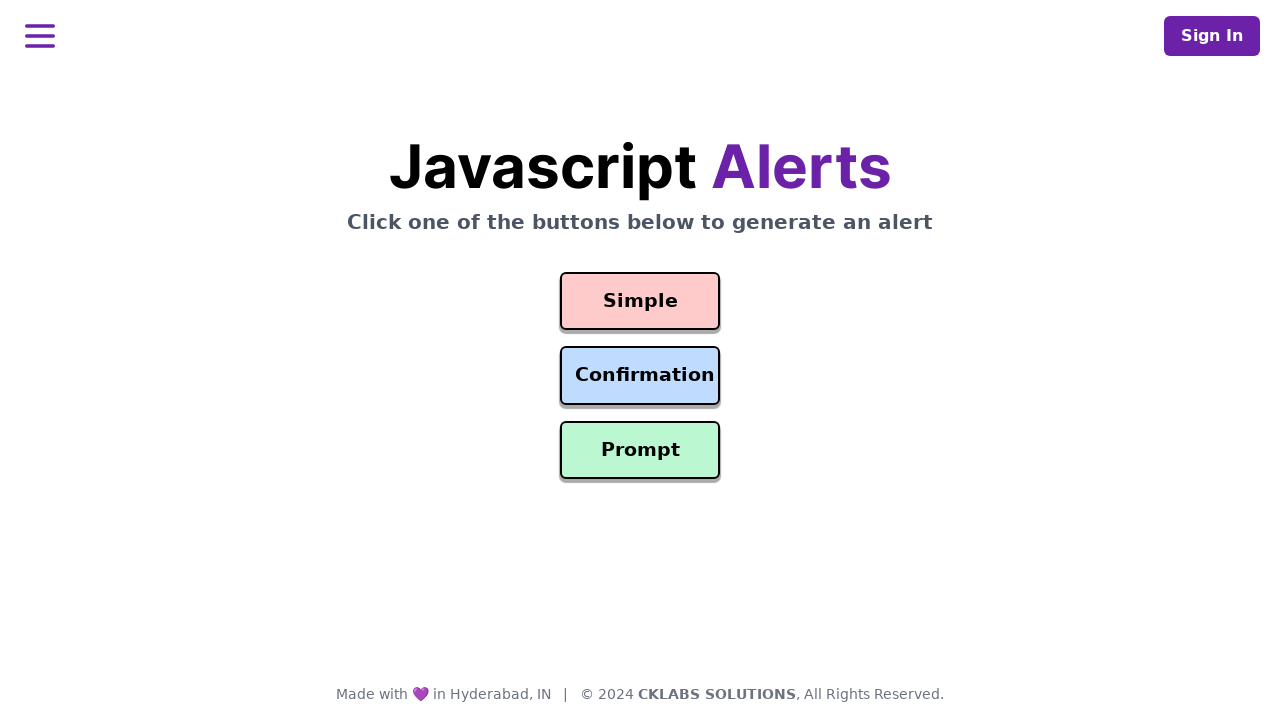

Clicked the Prompt Alert button at (640, 450) on #prompt
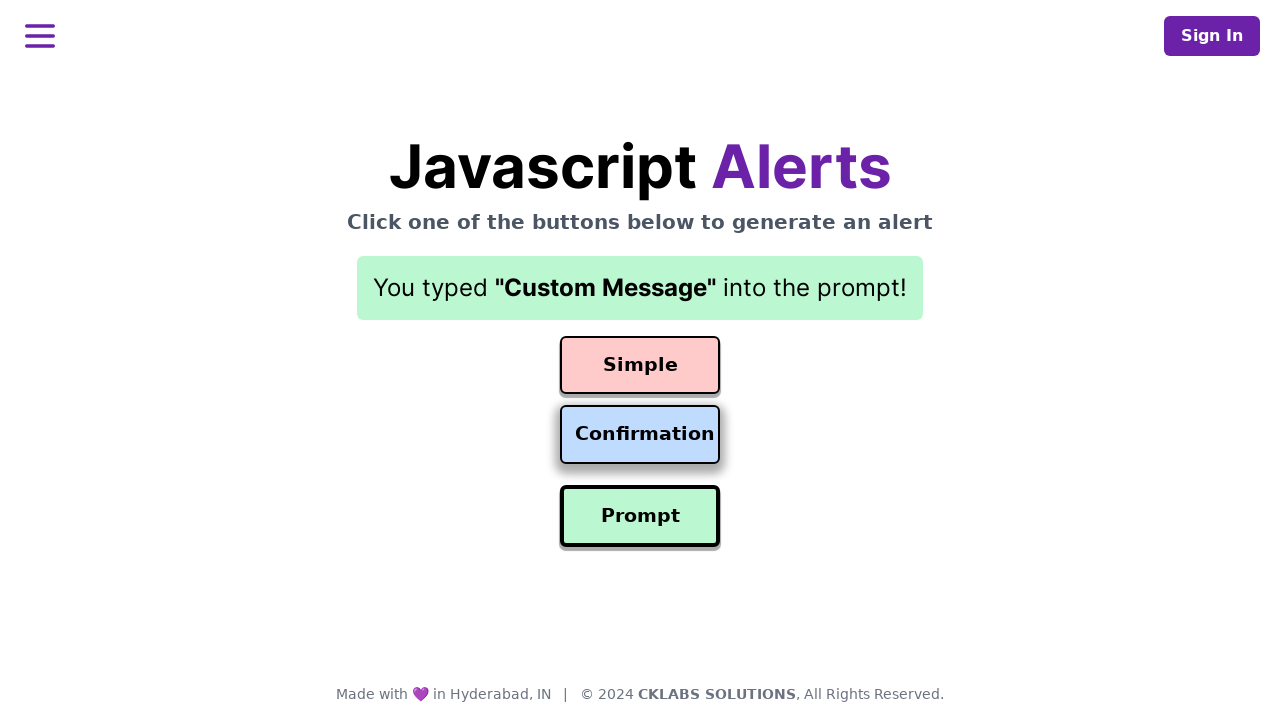

Result text loaded after prompt dialog was accepted
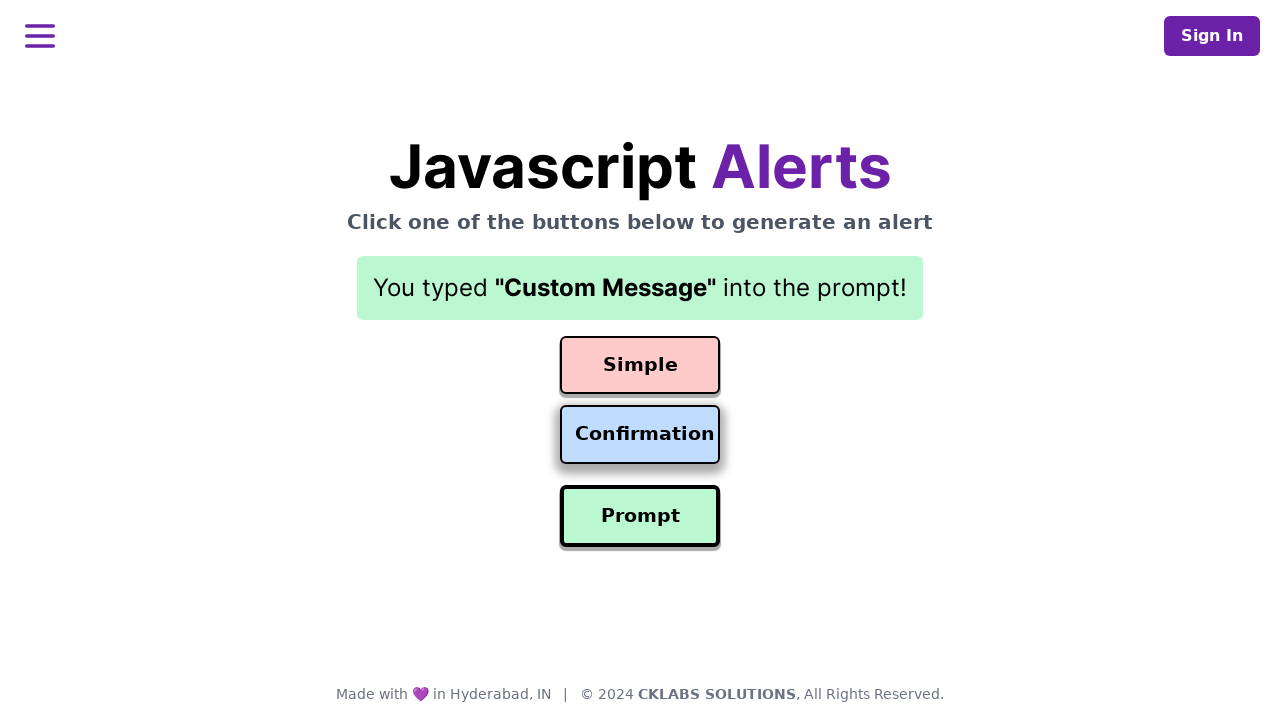

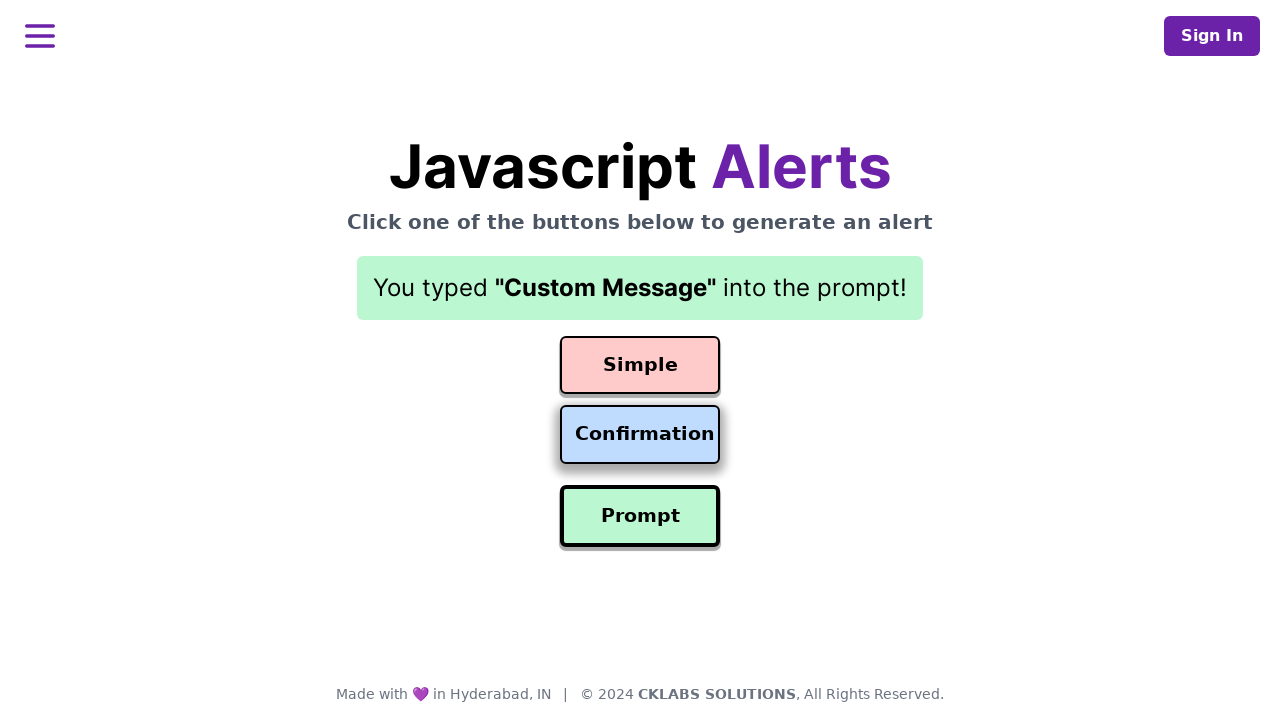